Tests navigation to home page by clicking the logo

Starting URL: https://politrip.com/account/sign-up

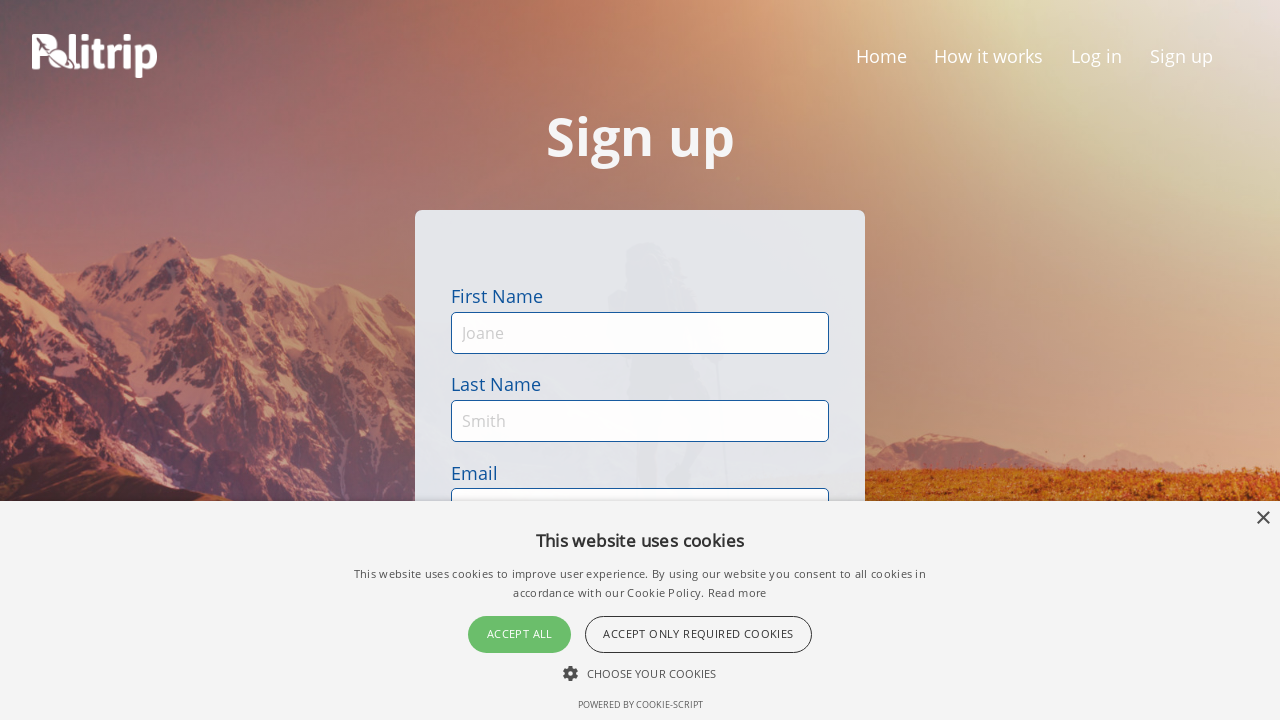

Clicked logo to navigate to home page at (94, 56) on #qa_header-logo
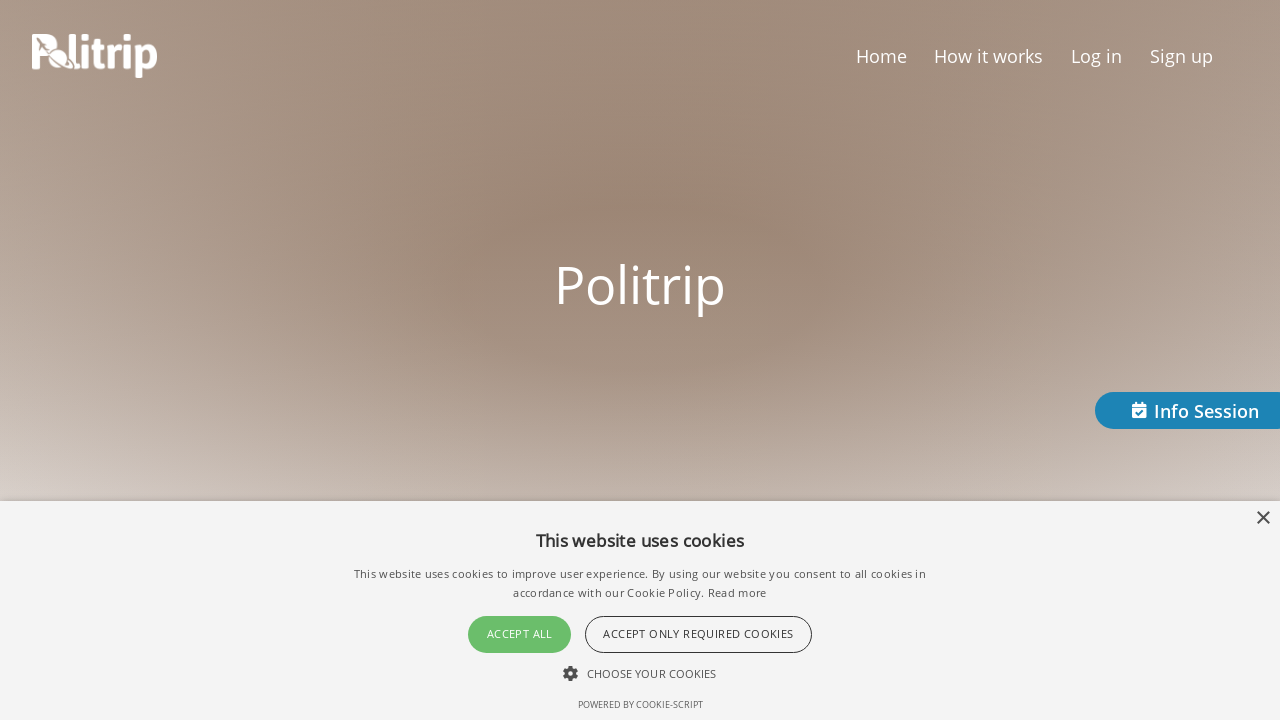

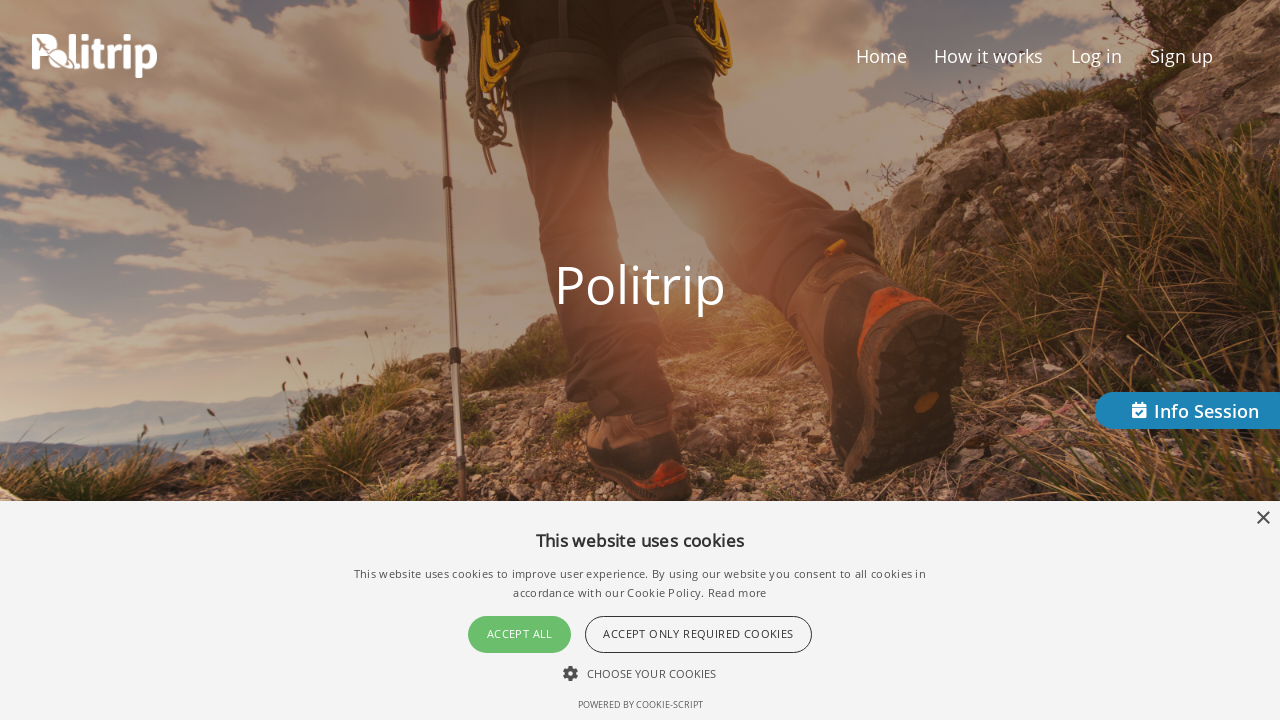